Navigates to an Angular demo application and clicks on the Library link

Starting URL: https://rahulshettyacademy.com/angularAppdemo/

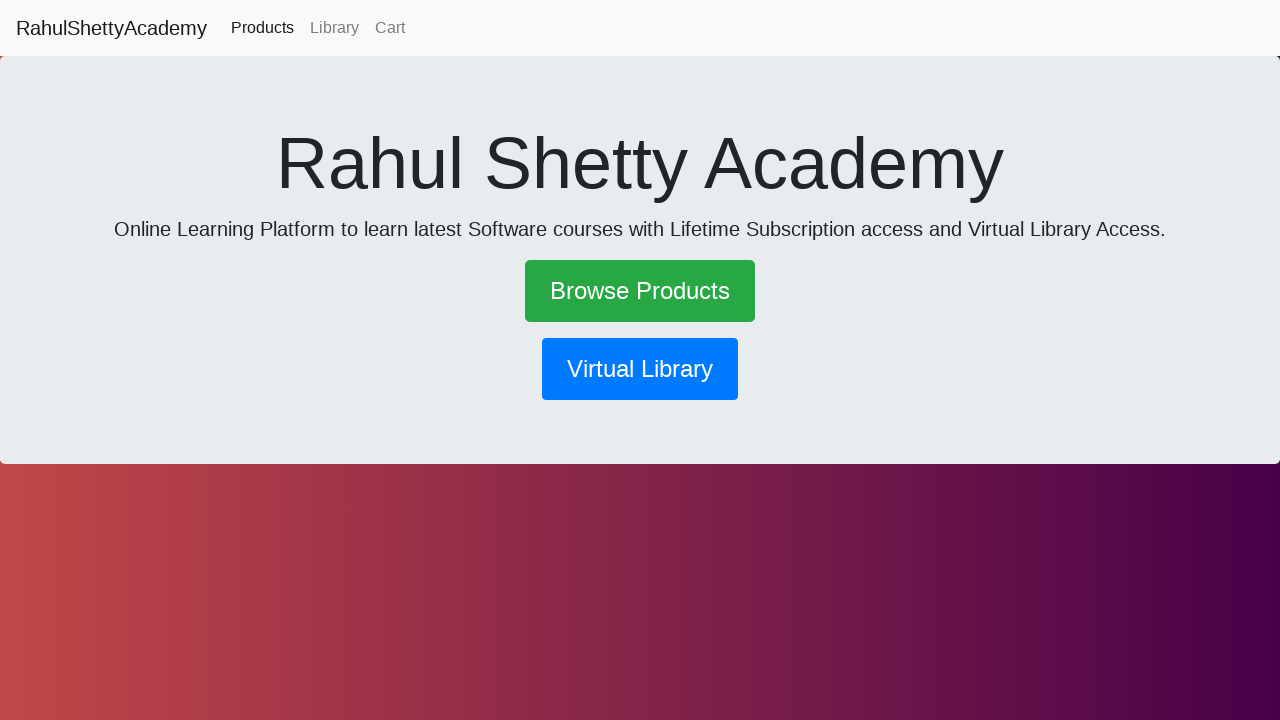

Navigated to Angular demo application at https://rahulshettyacademy.com/angularAppdemo/
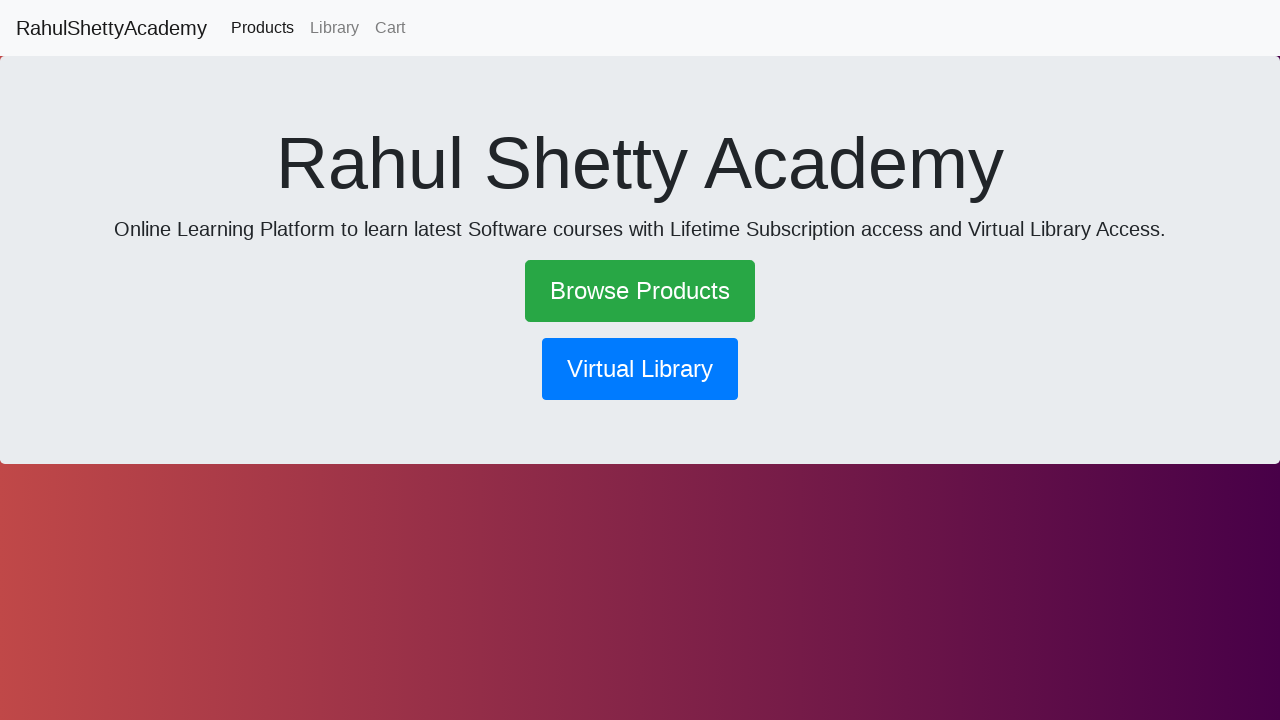

Clicked on the Library link at (334, 28) on text=Library
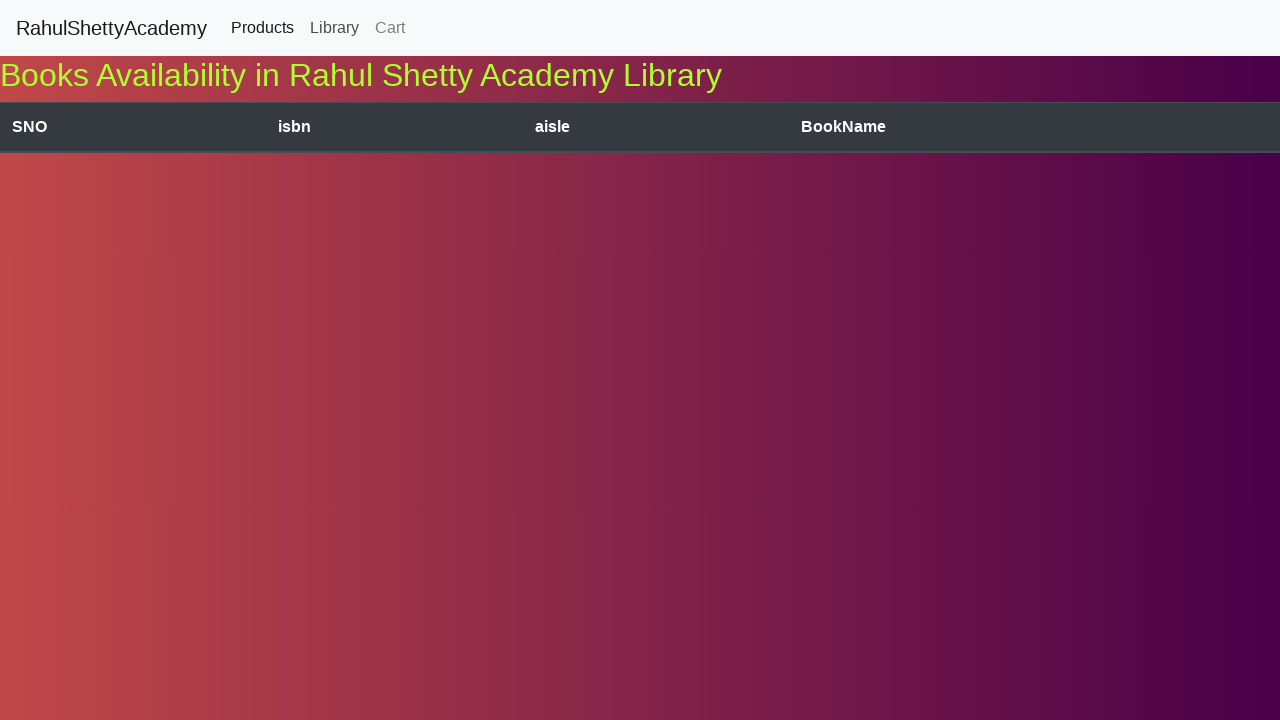

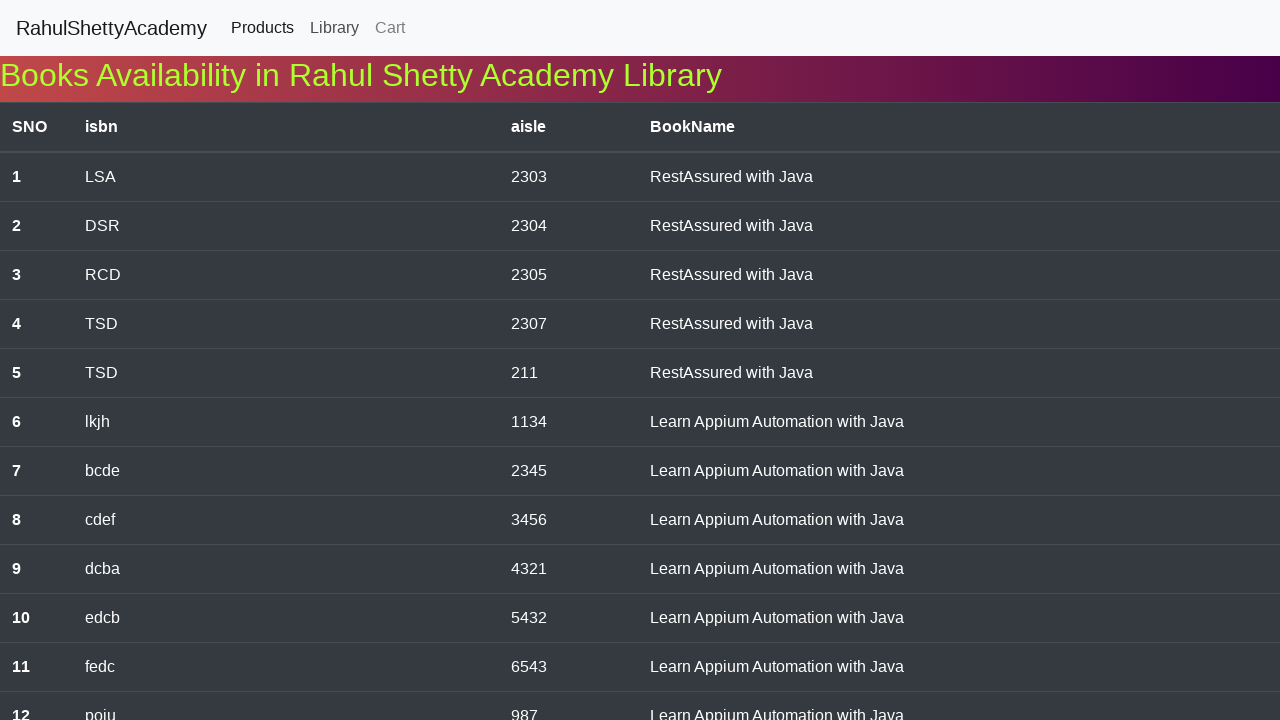